Tests select dropdown functionality by selecting options by value and by index, then verifying the selections are correct

Starting URL: https://crossbrowsertesting.github.io/selenium_example_page.html

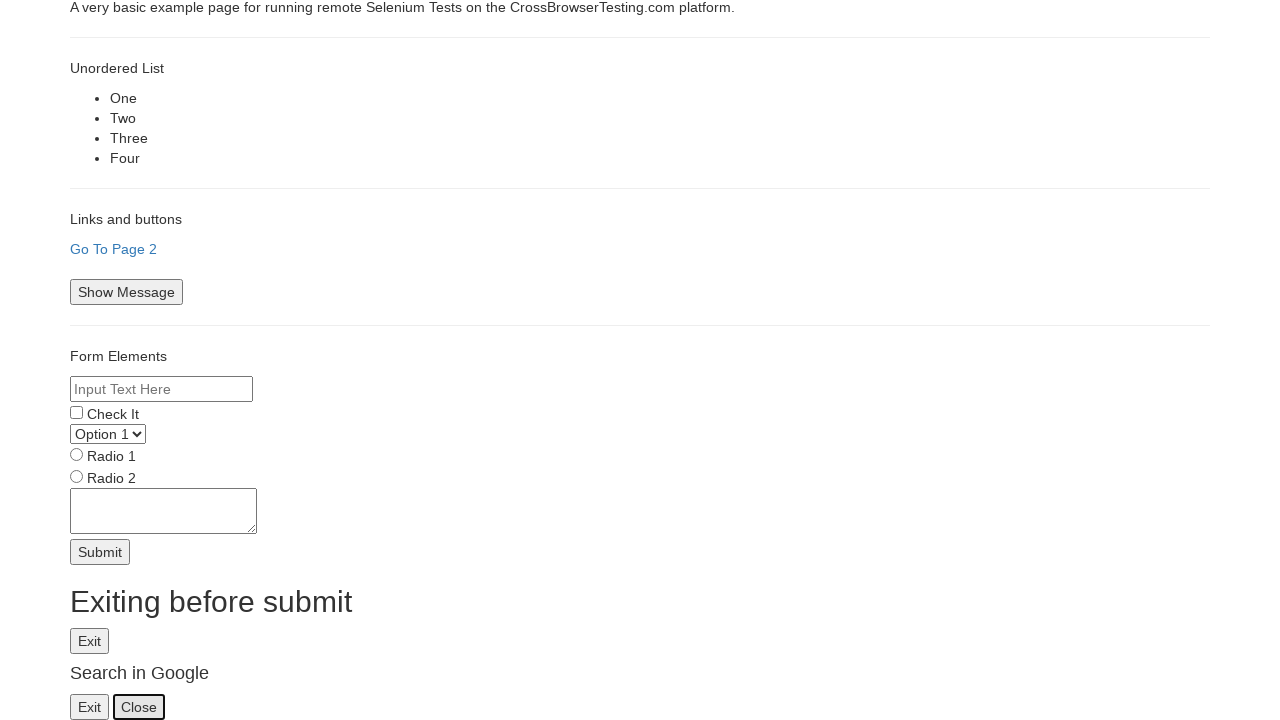

Selected dropdown option by value 'option2' on #dropdown
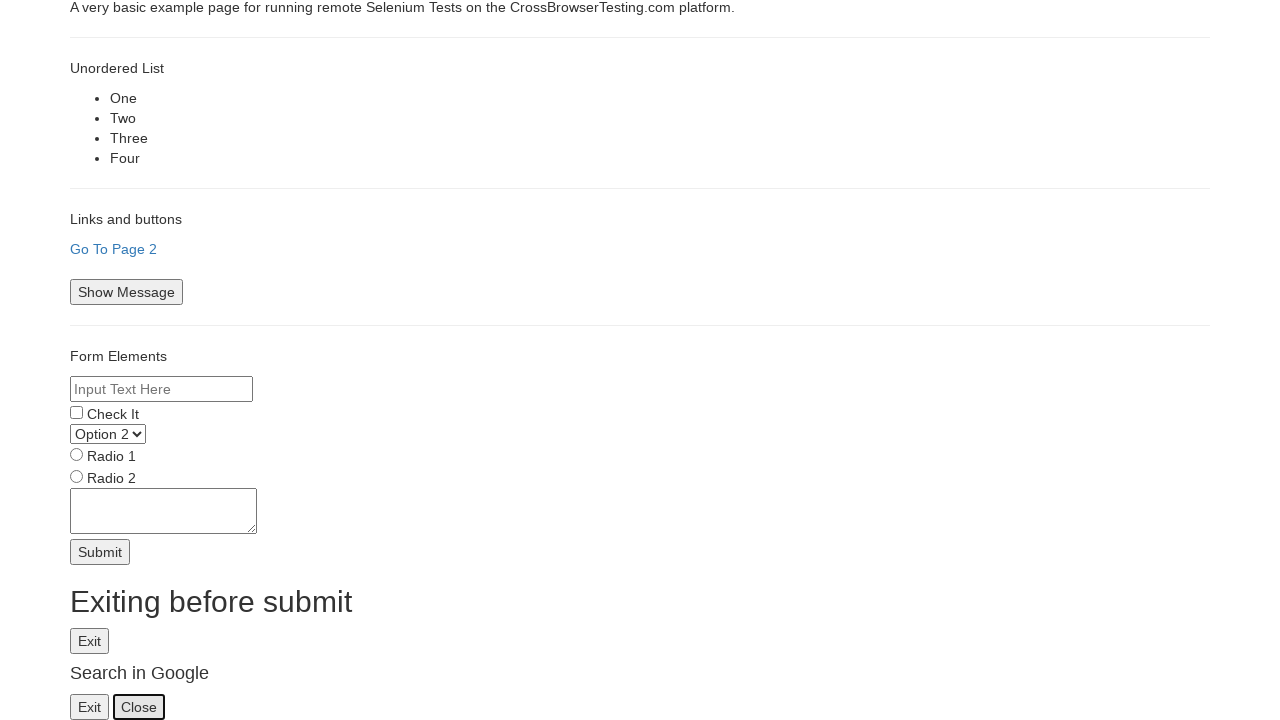

Verified that option2 is selected in dropdown
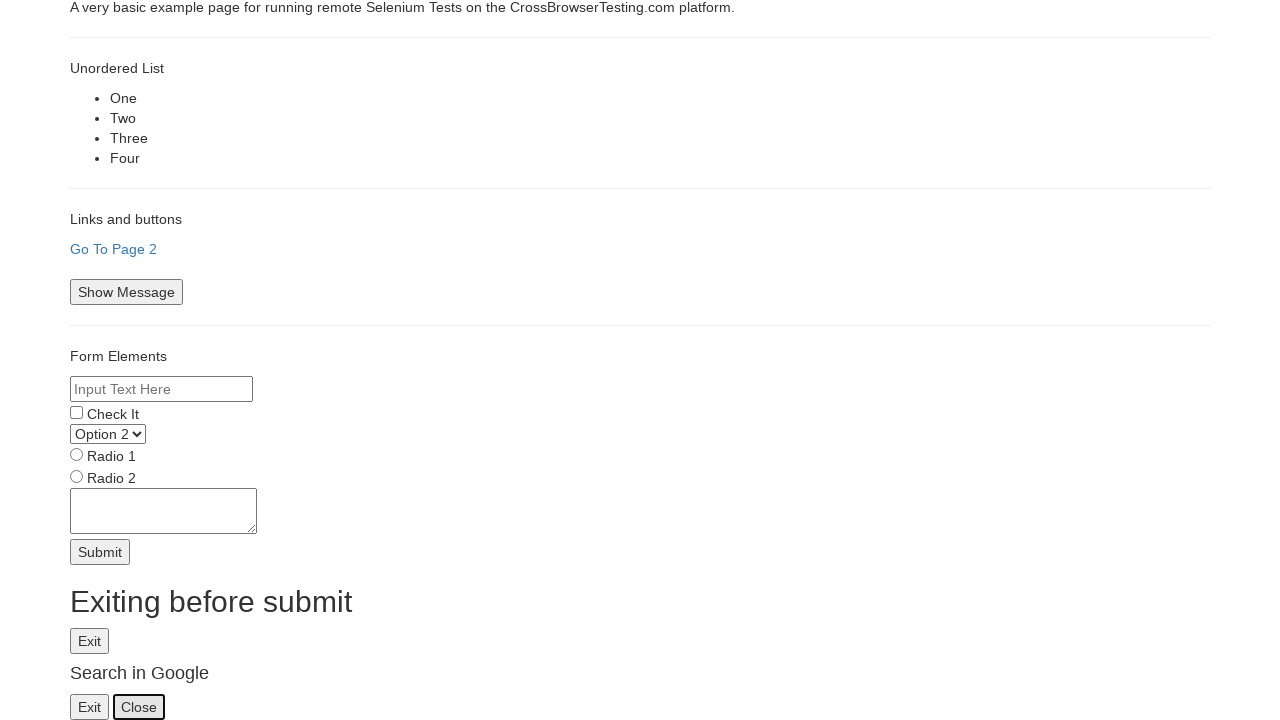

Selected dropdown option by index 2 (third option) on #dropdown
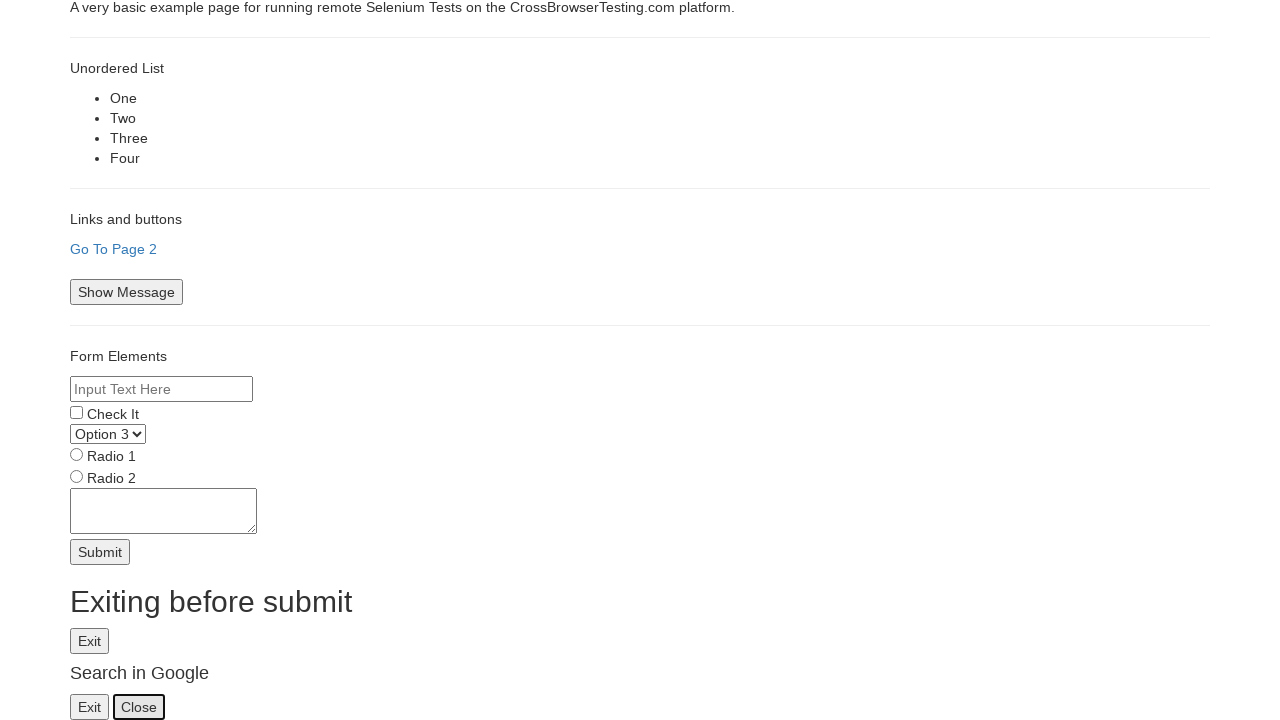

Verified that option3 is selected in dropdown
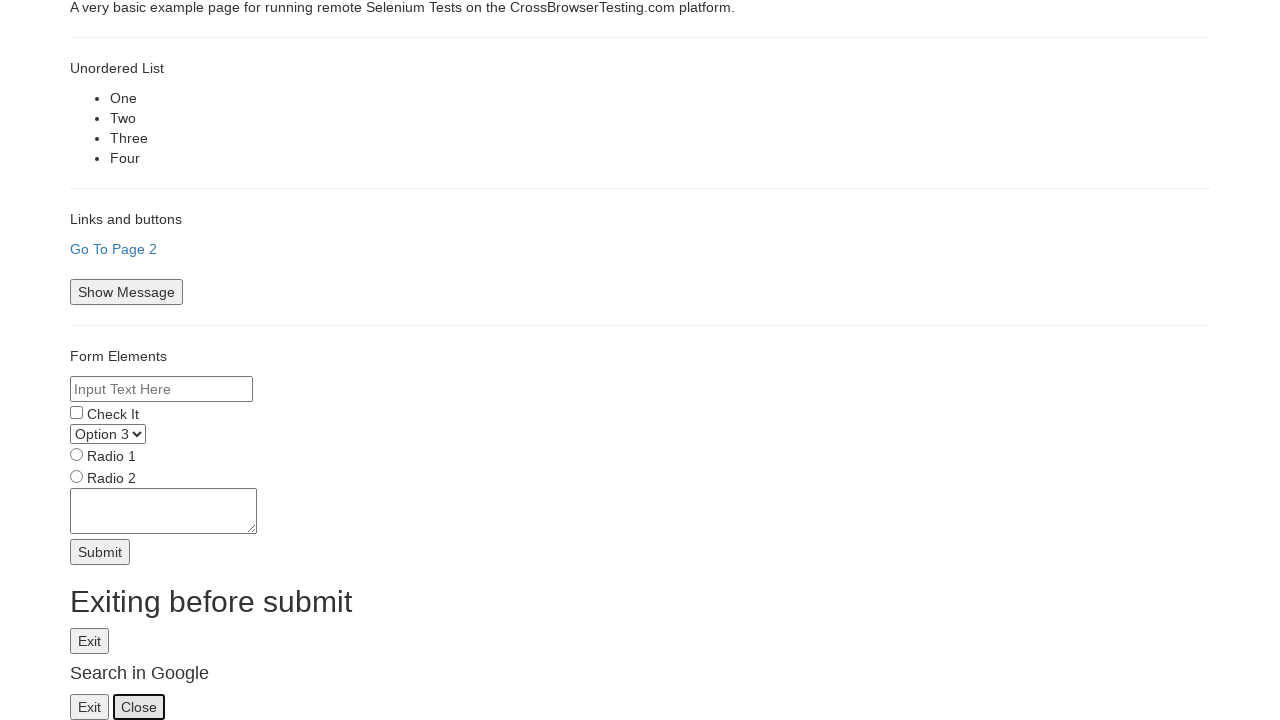

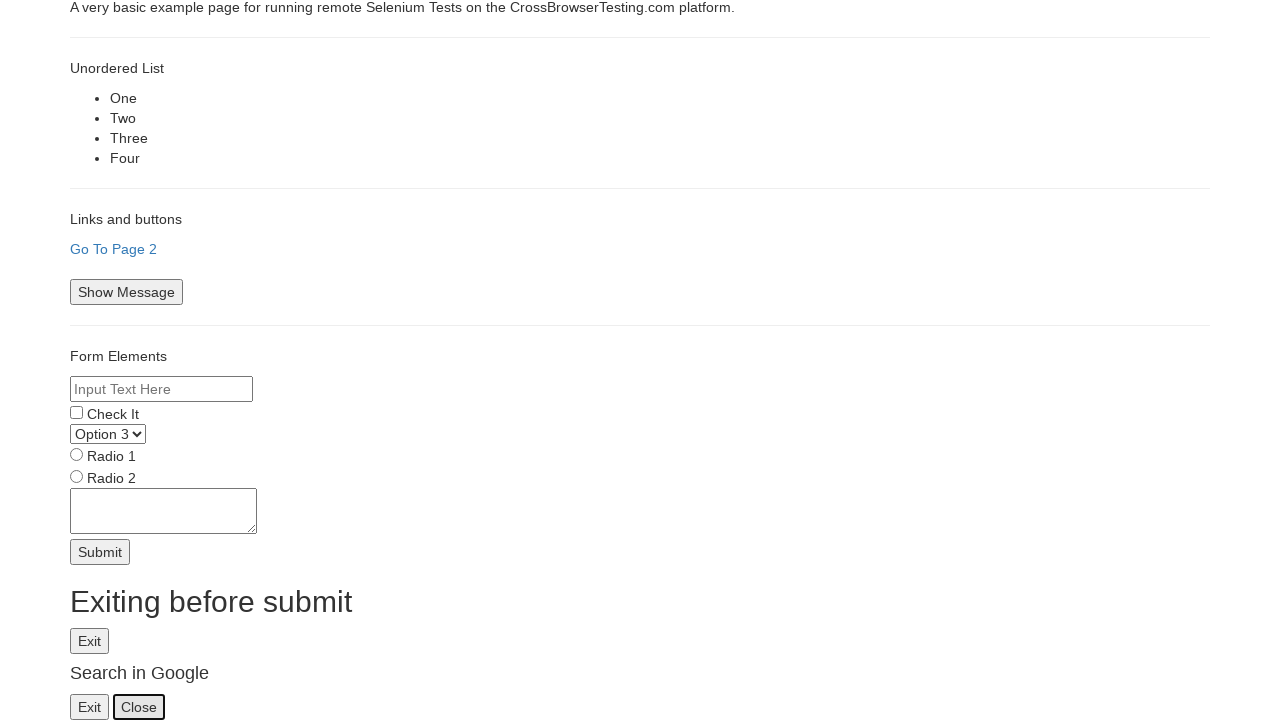